Tests JavaScript alert handling by entering a name in an input field, triggering an alert, and accepting it

Starting URL: https://rahulshettyacademy.com/AutomationPractice/

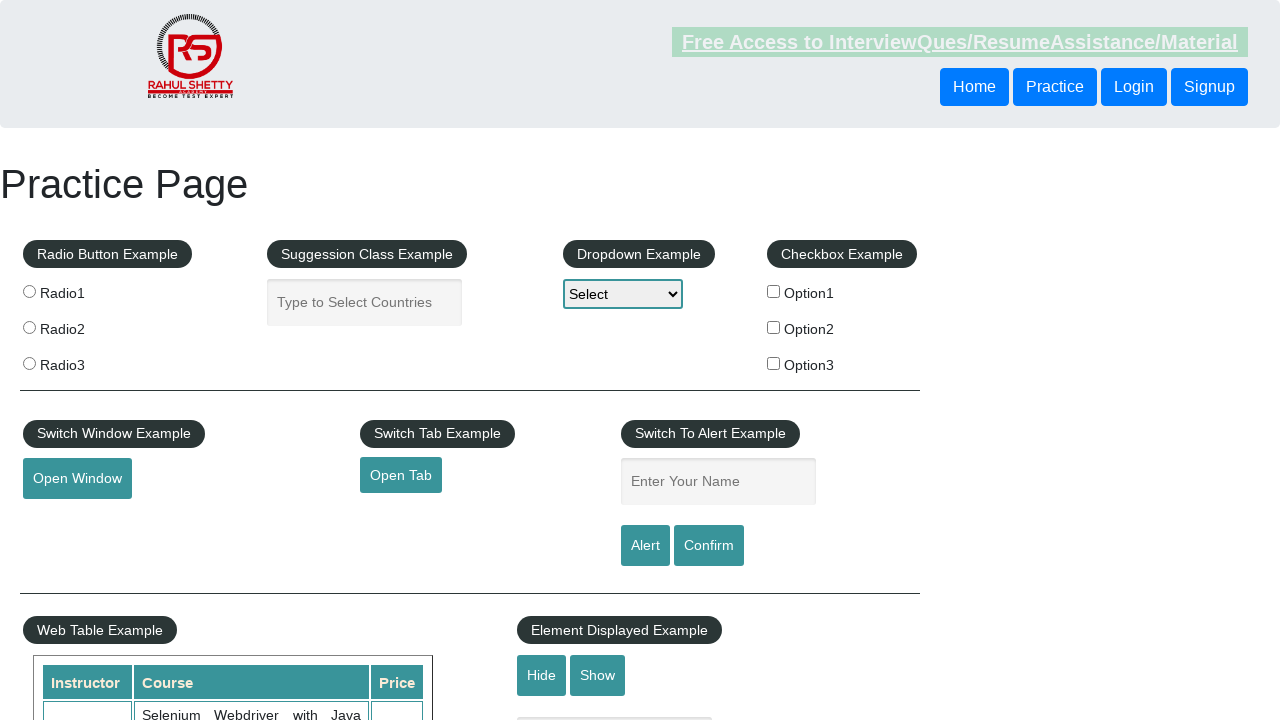

Set up dialog handler to accept alerts
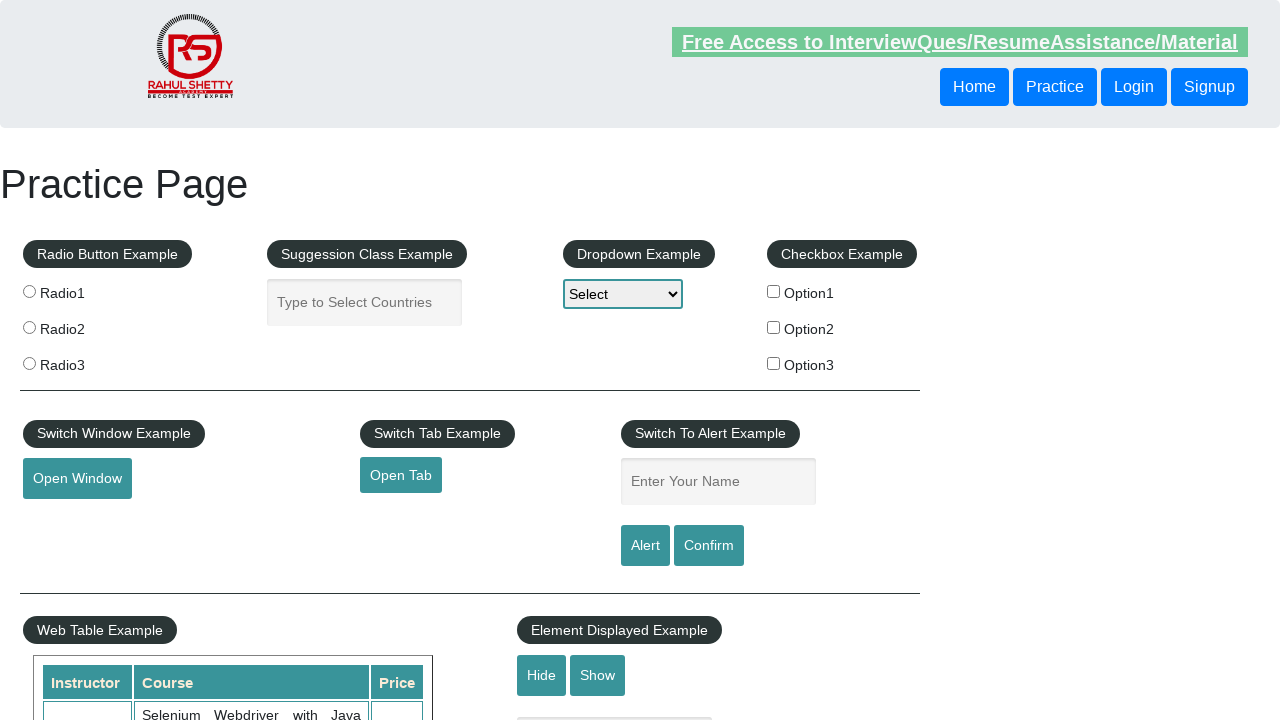

Filled name input field with 'Ujjwal' on input#name
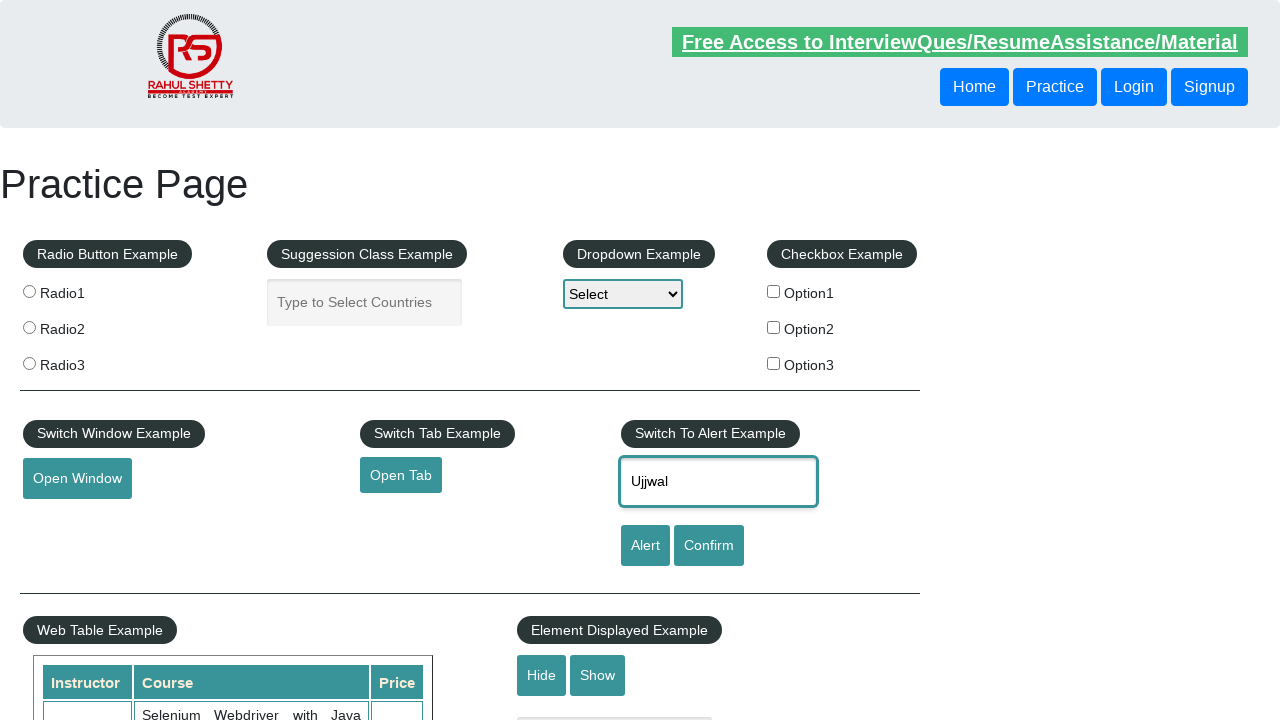

Clicked alert button to trigger JavaScript alert at (645, 546) on input#alertbtn
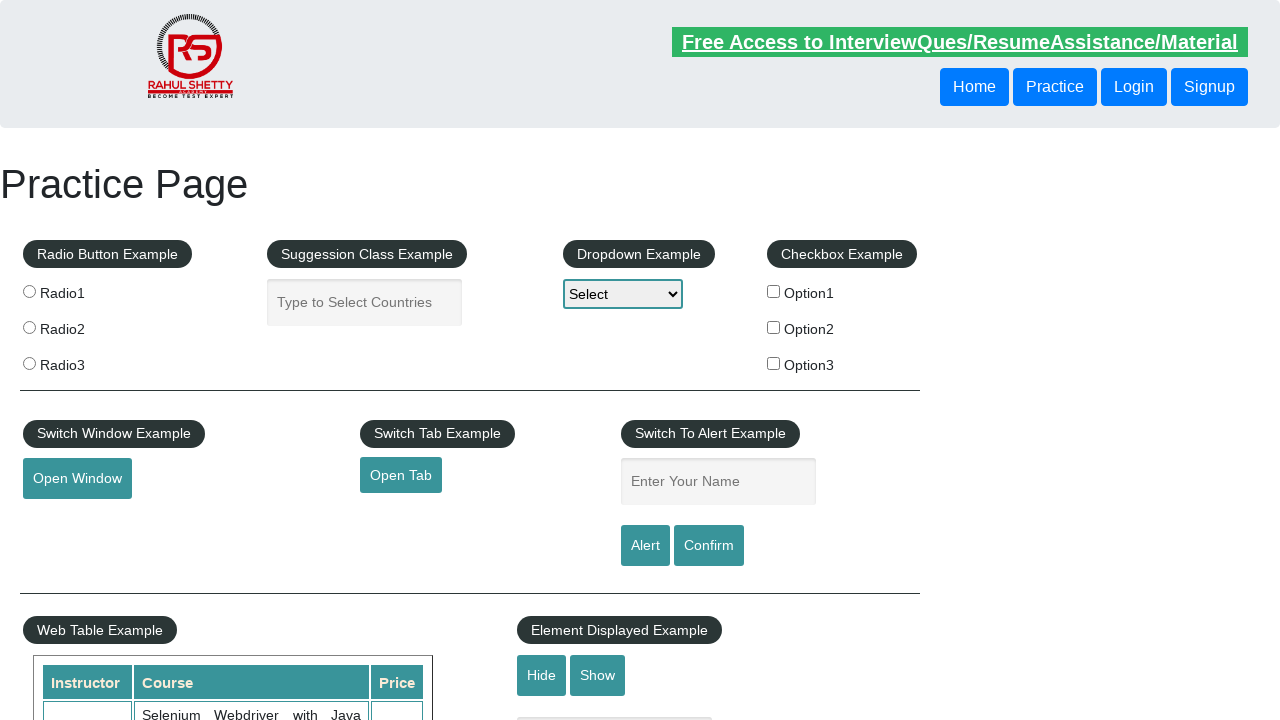

Alert dialog was accepted and handled
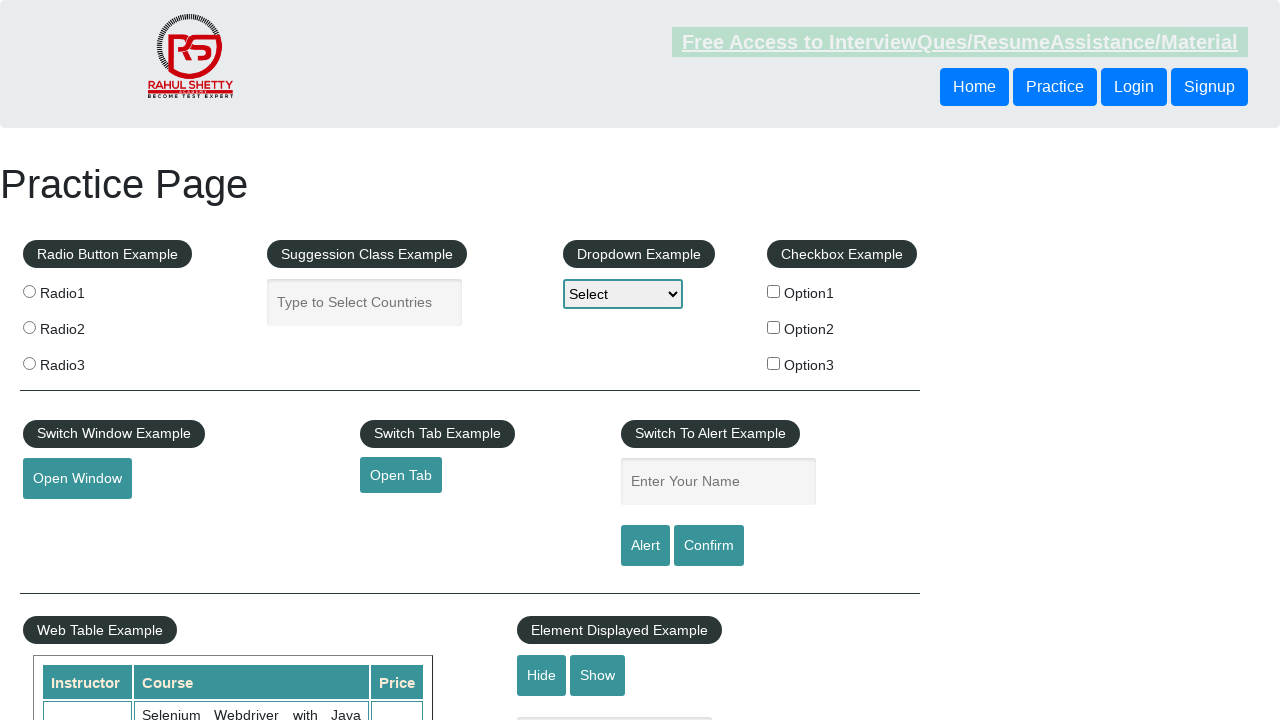

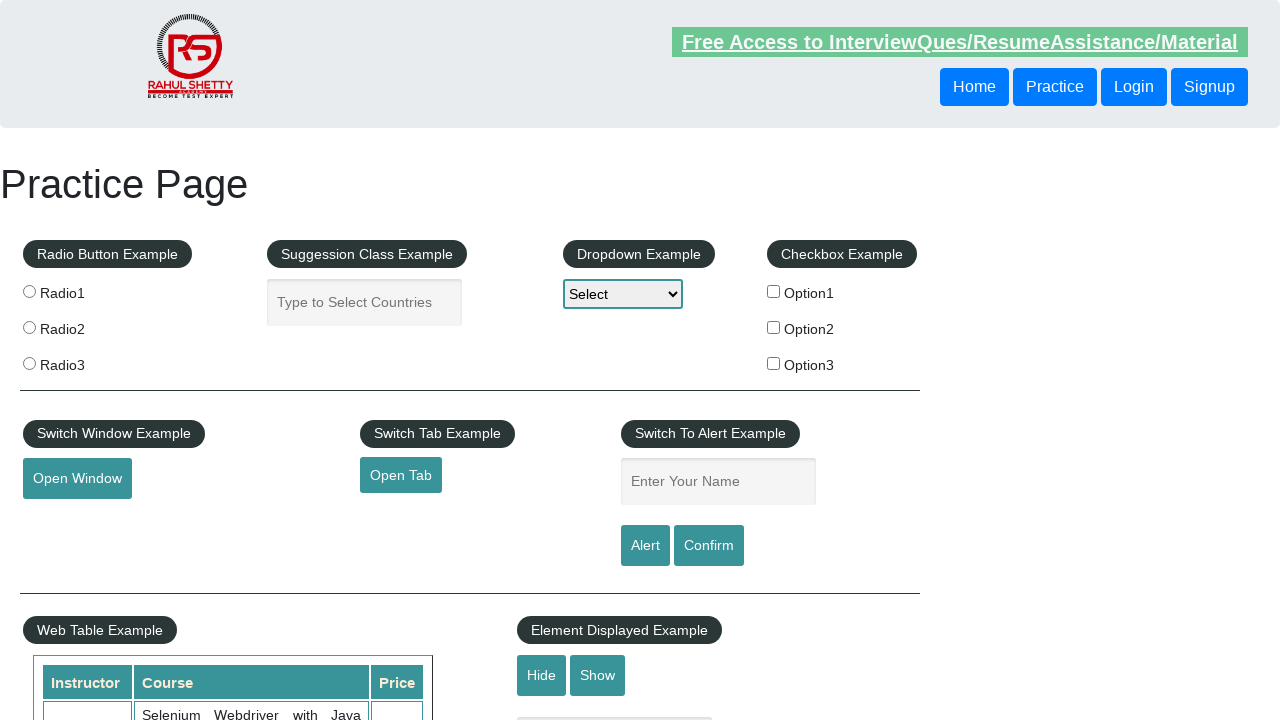